Tests browser window management by repositioning the window and resizing it to specific dimensions

Starting URL: http://www.compendiumdev.co.uk/selenium/frames

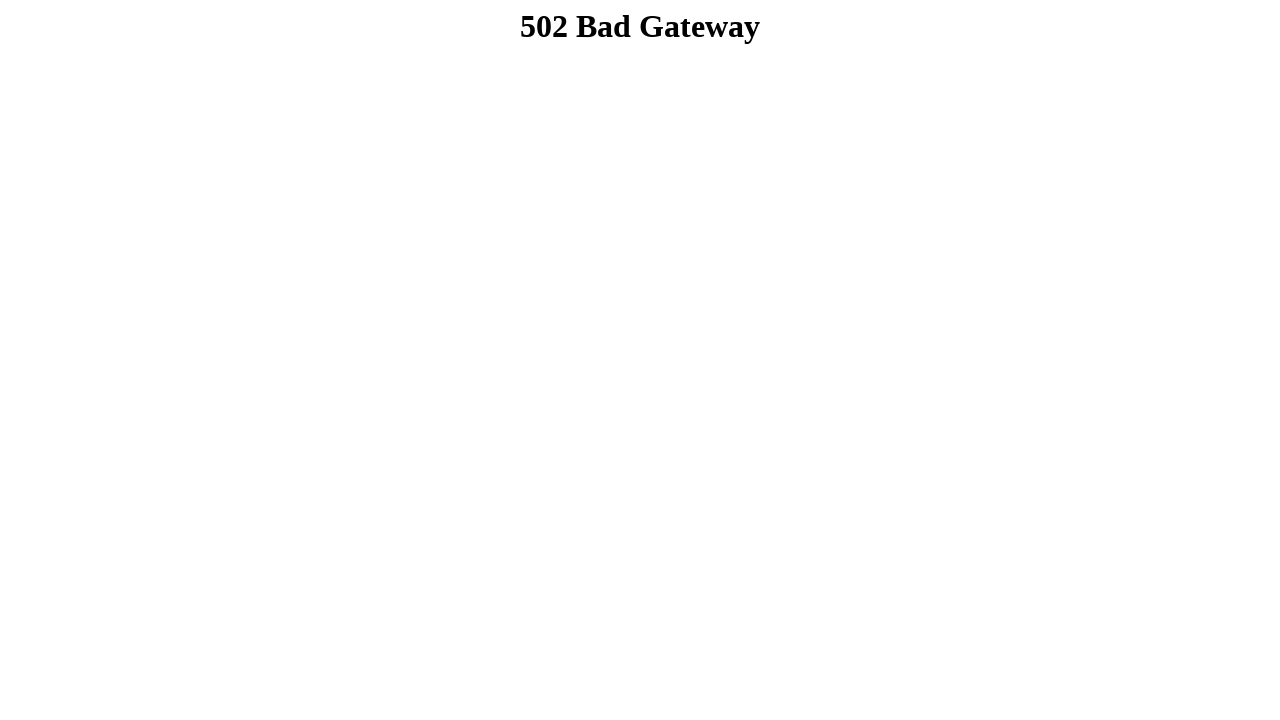

Set viewport size to 350x400 pixels
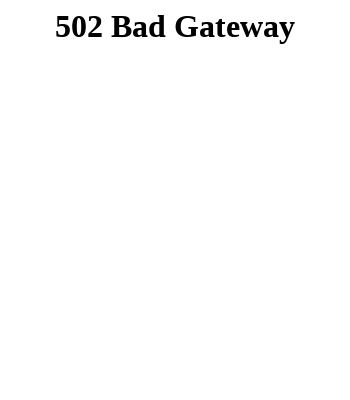

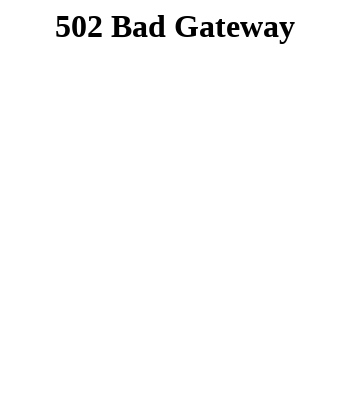